Tests multi-select dropdown functionality by selecting and deselecting multiple options in a dropdown menu within an iframe

Starting URL: https://www.w3schools.com/tags/tryit.asp?filename=tryhtml_select_multiple

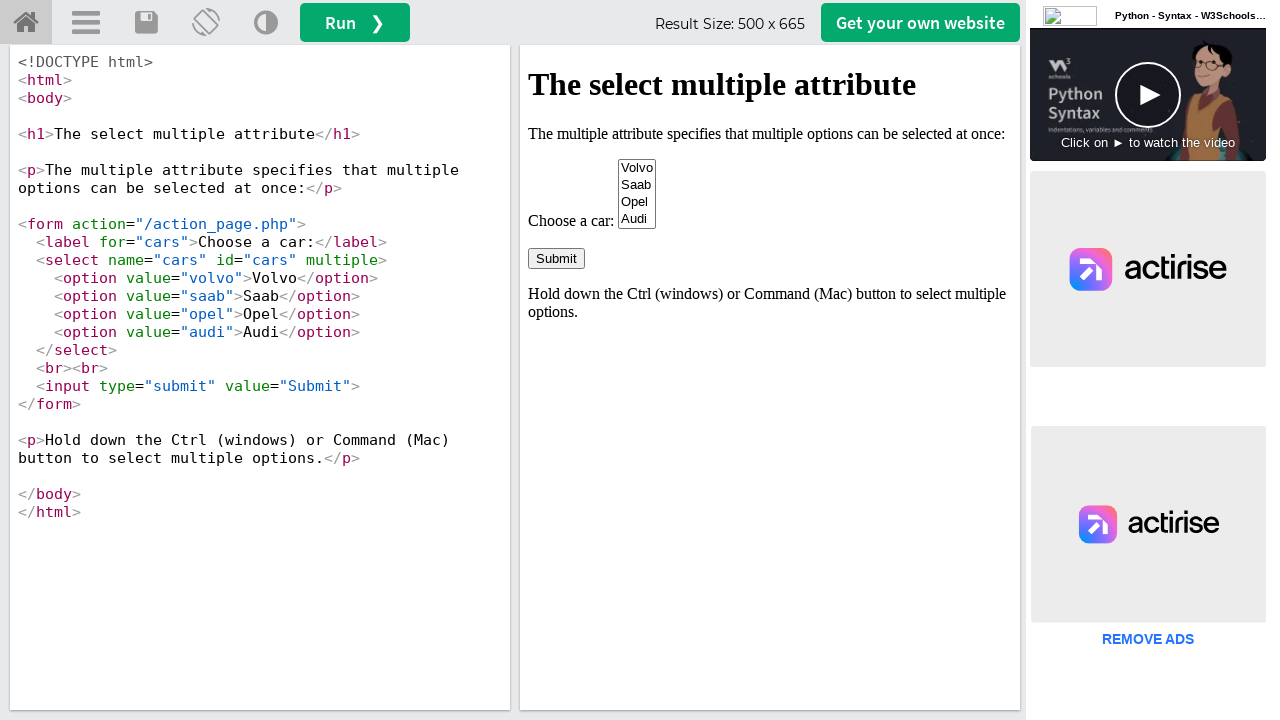

Switched to iframeResult containing the dropdown
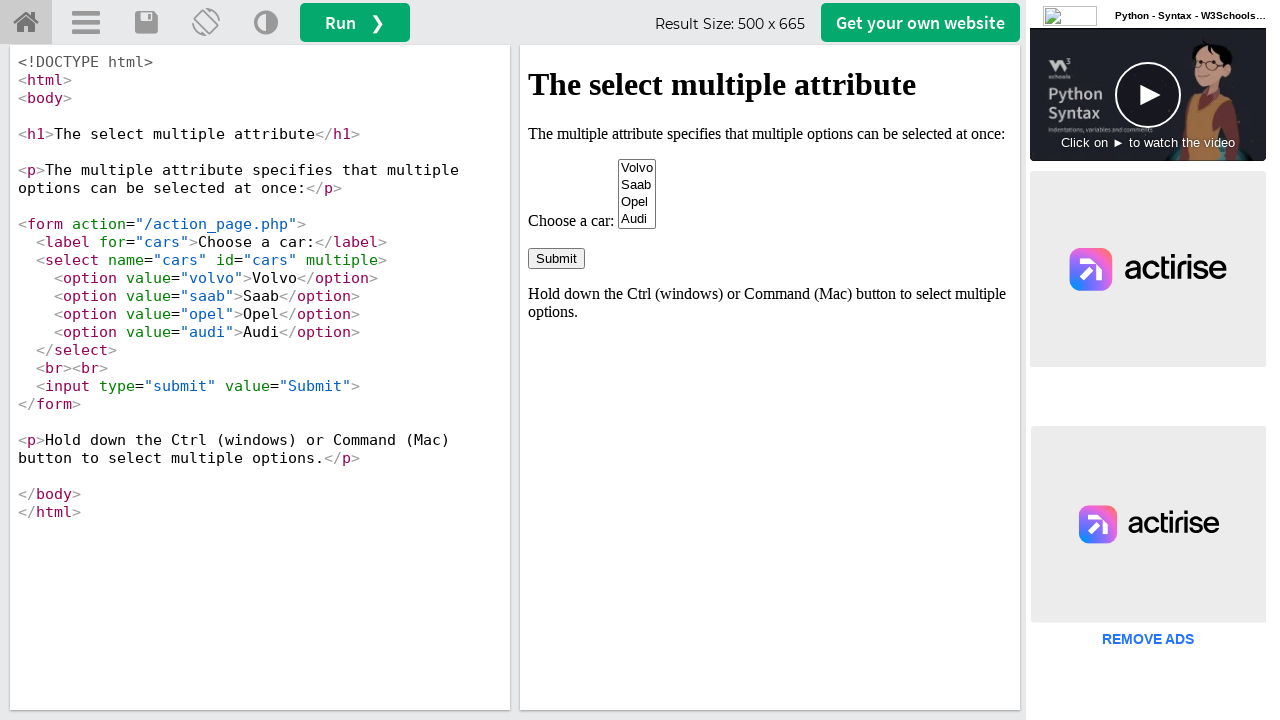

Located the multi-select dropdown element with id 'cars'
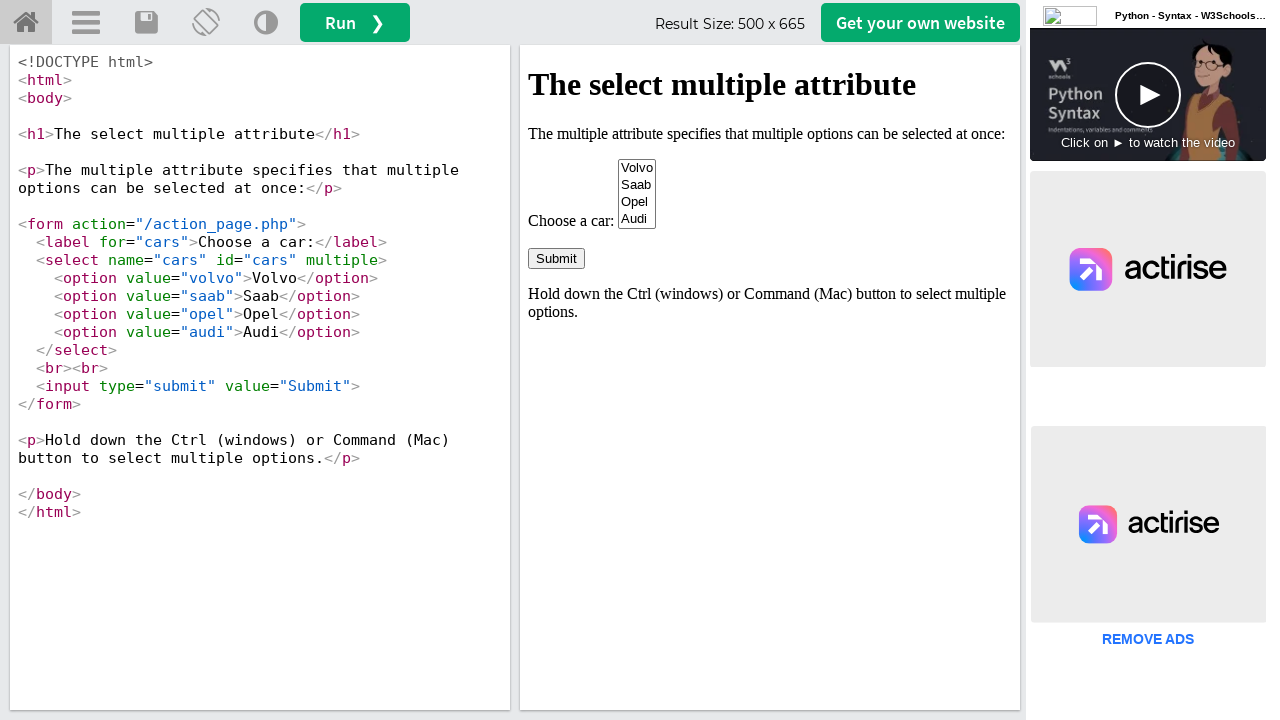

Verified that dropdown has 'multiple' attribute set to true
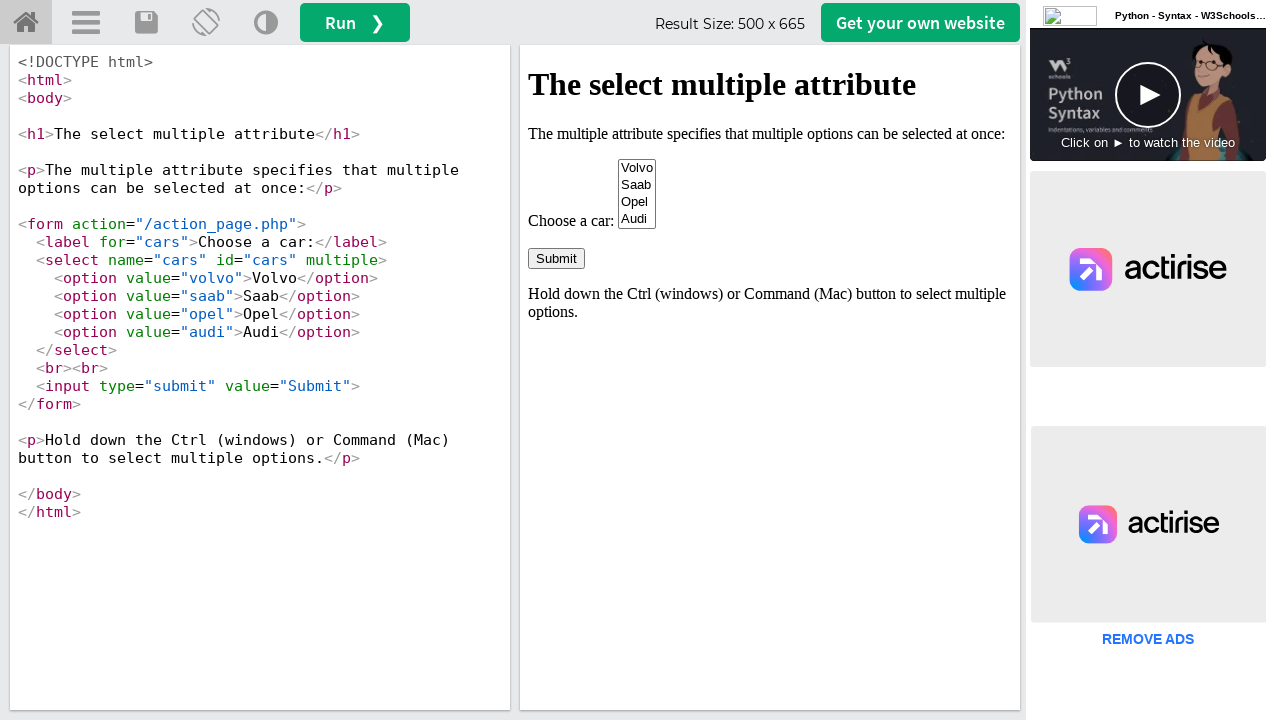

Selected first option 'Volvo' in the dropdown
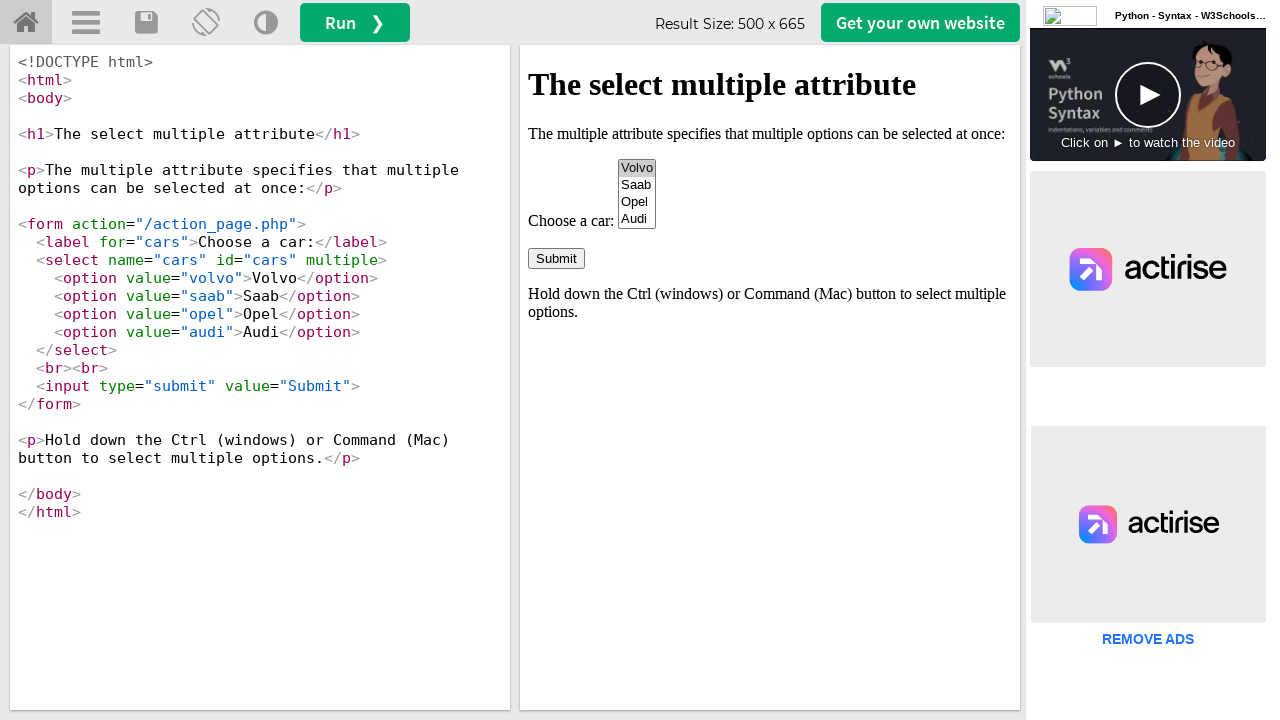

Selected multiple options 'Volvo' and 'Opel' in the dropdown
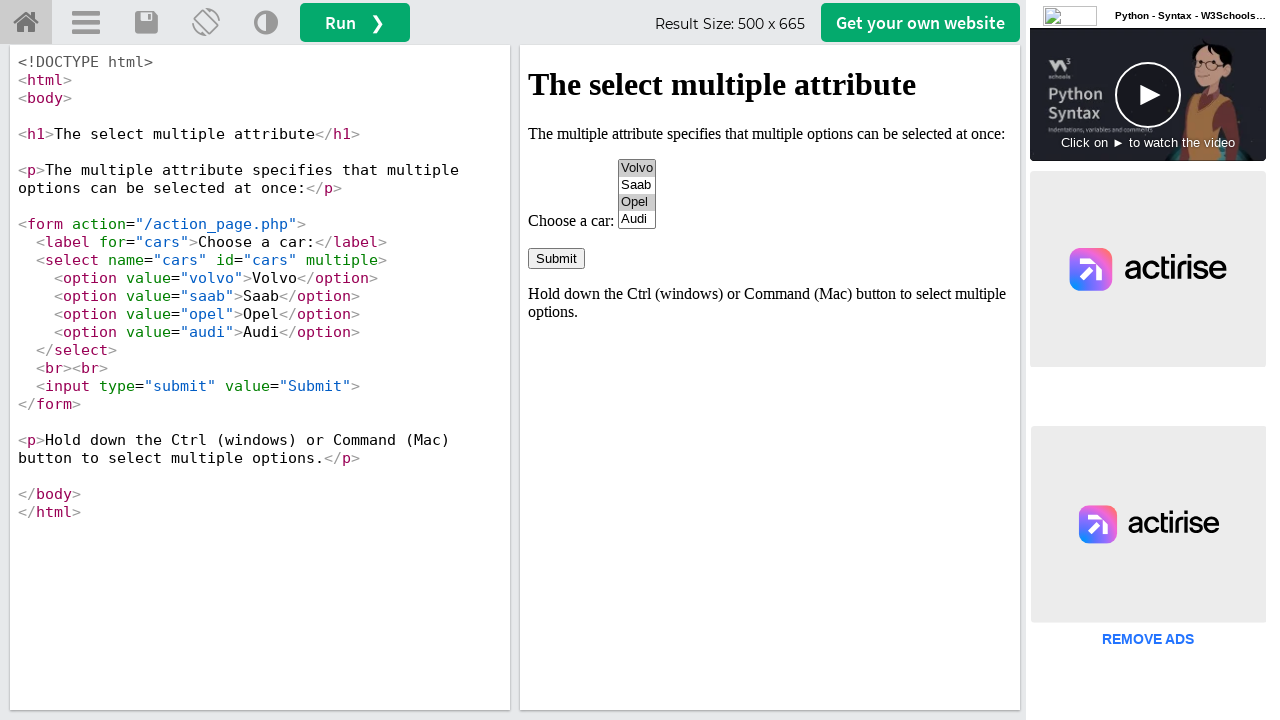

Retrieved all currently selected option values
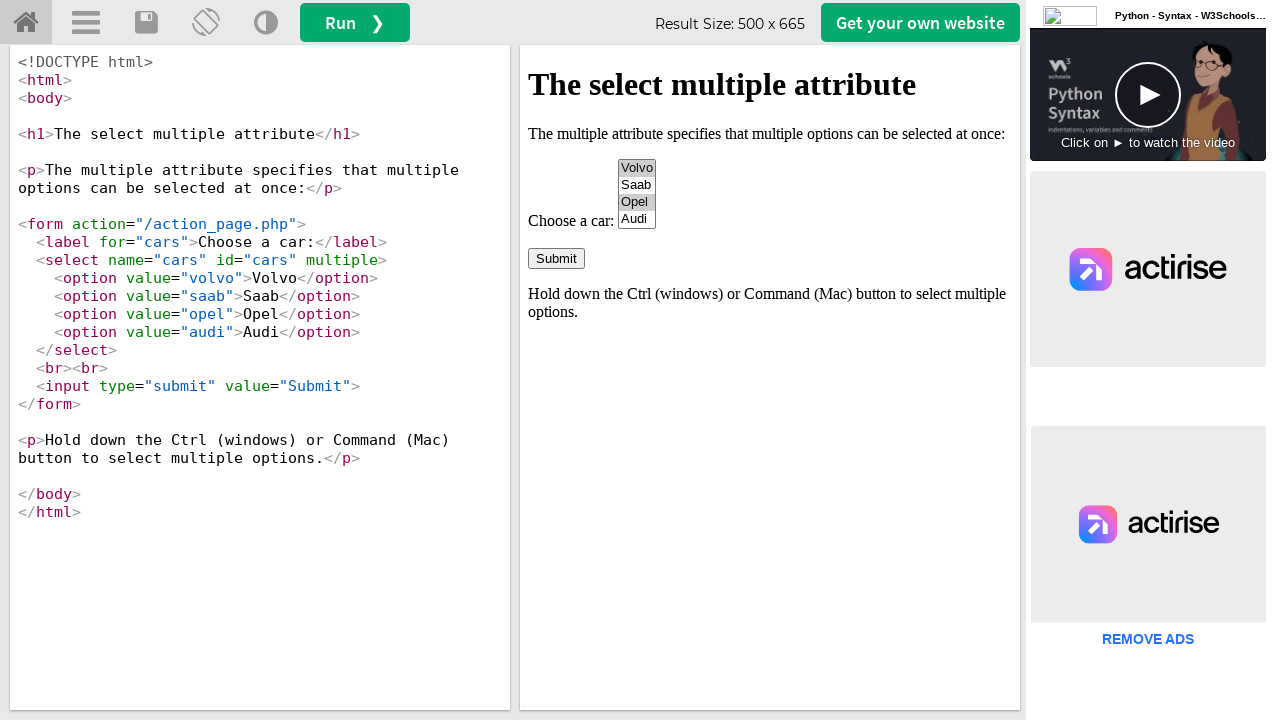

Deselected all options in the dropdown
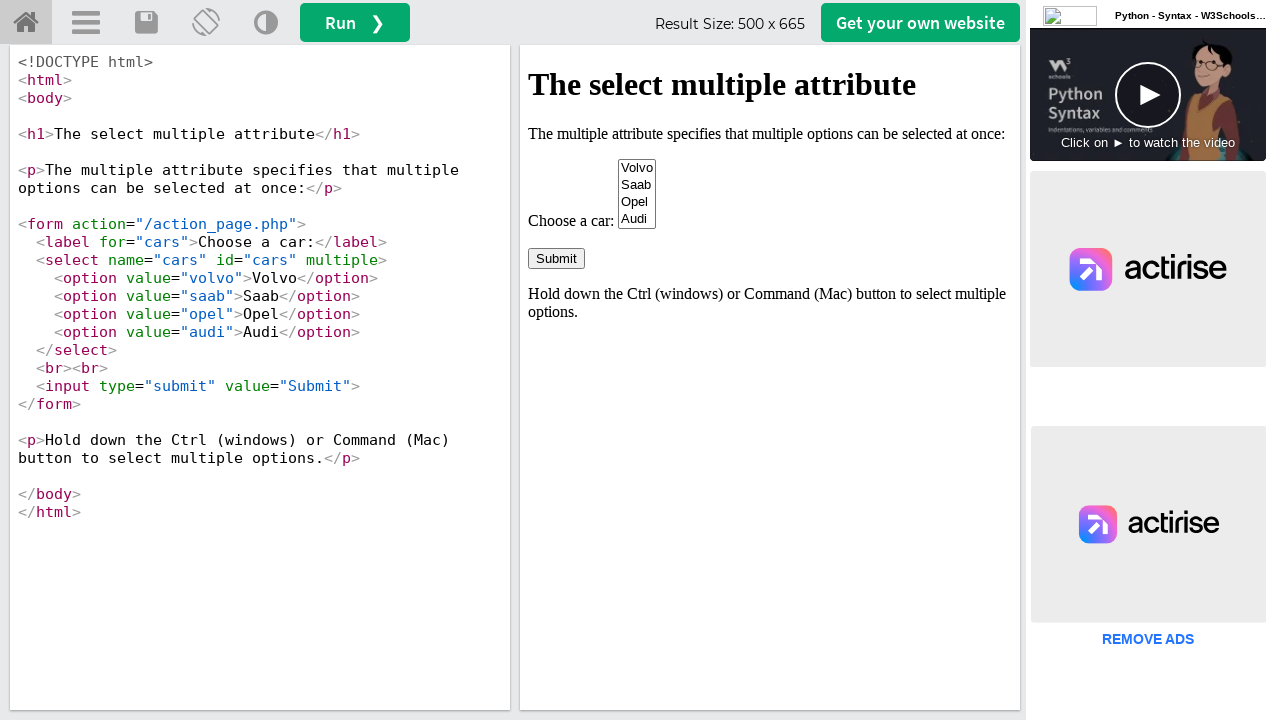

Selected option 'Saab' in the dropdown
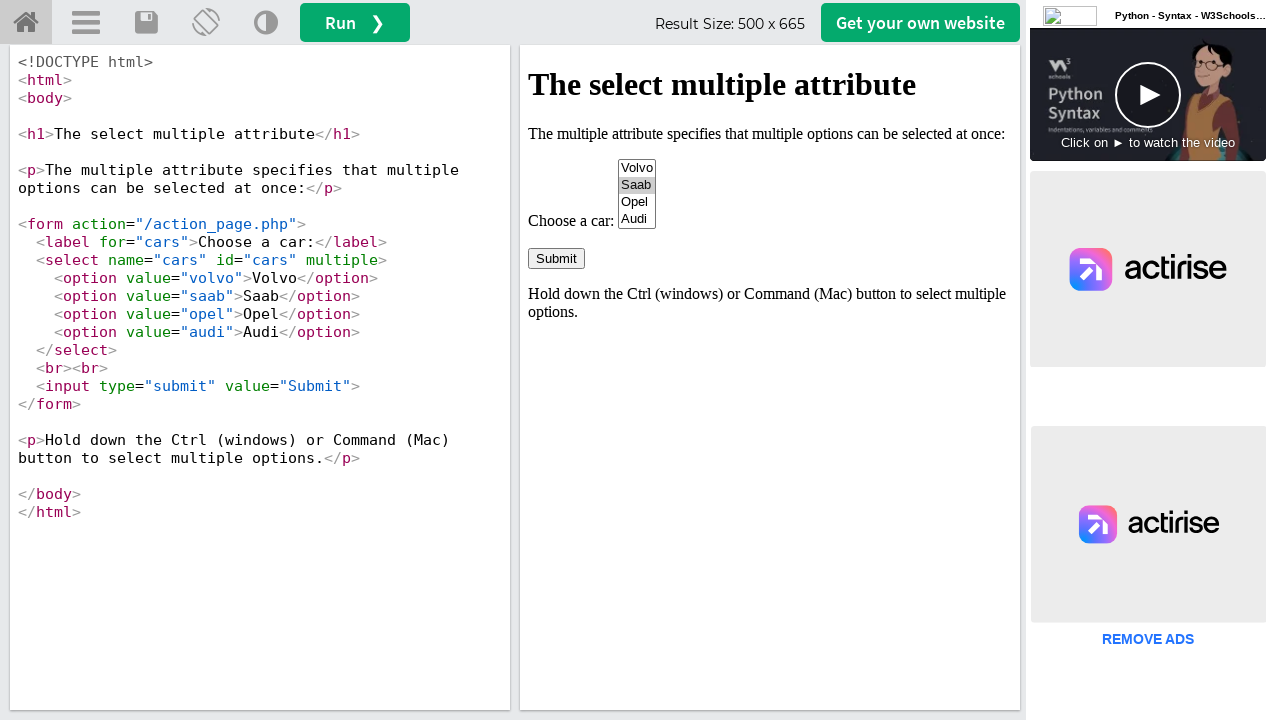

Selected multiple options 'Saab' and 'Audi' in the dropdown
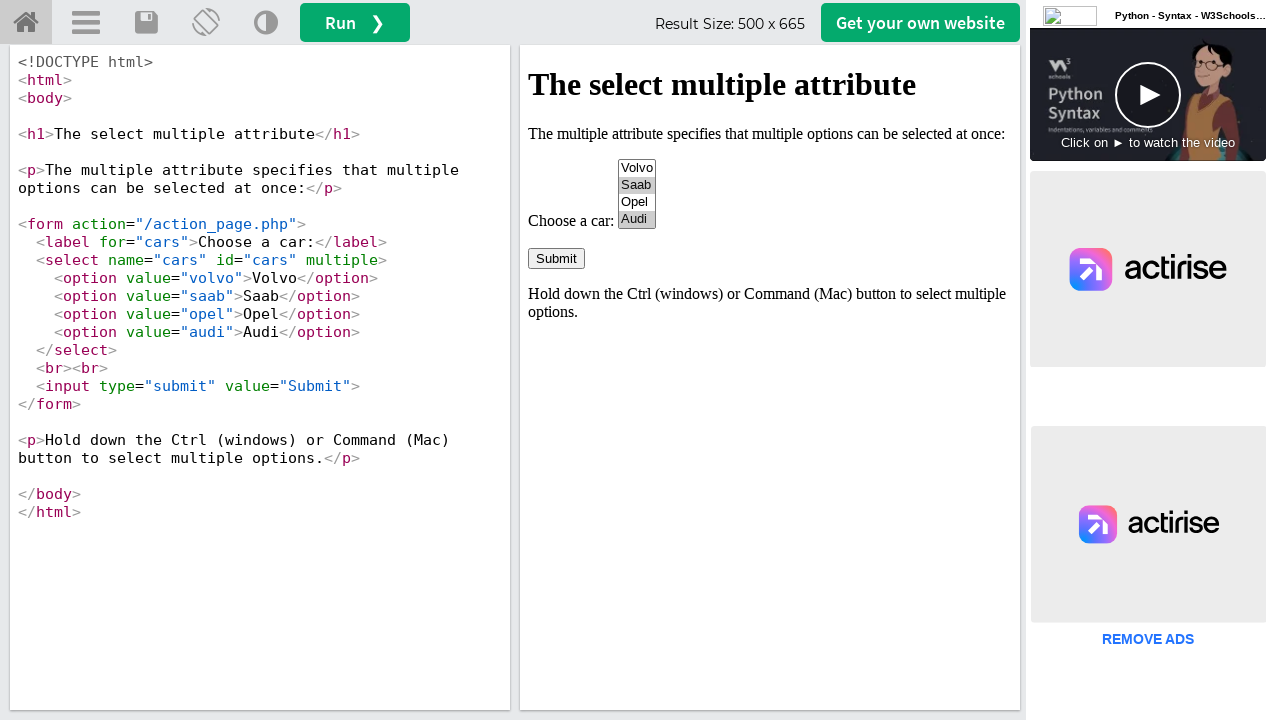

Retrieved the text of the first selected option
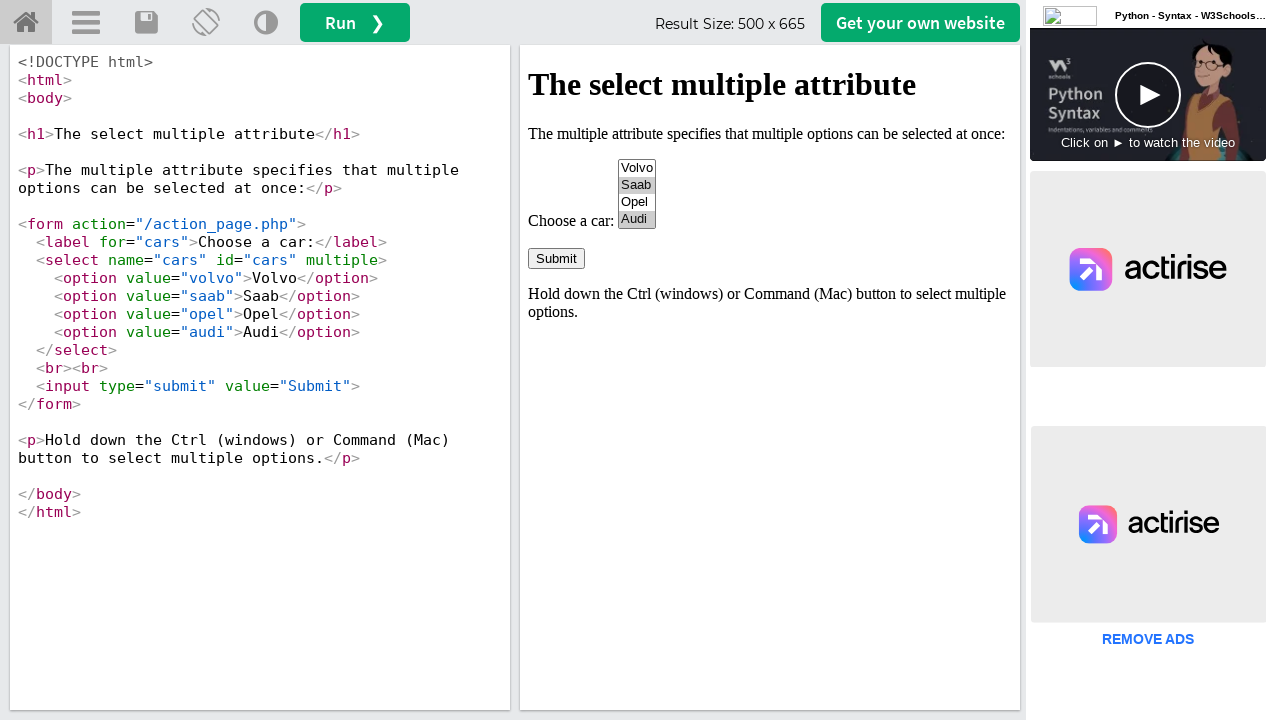

Retrieved list of selected options excluding 'Audi'
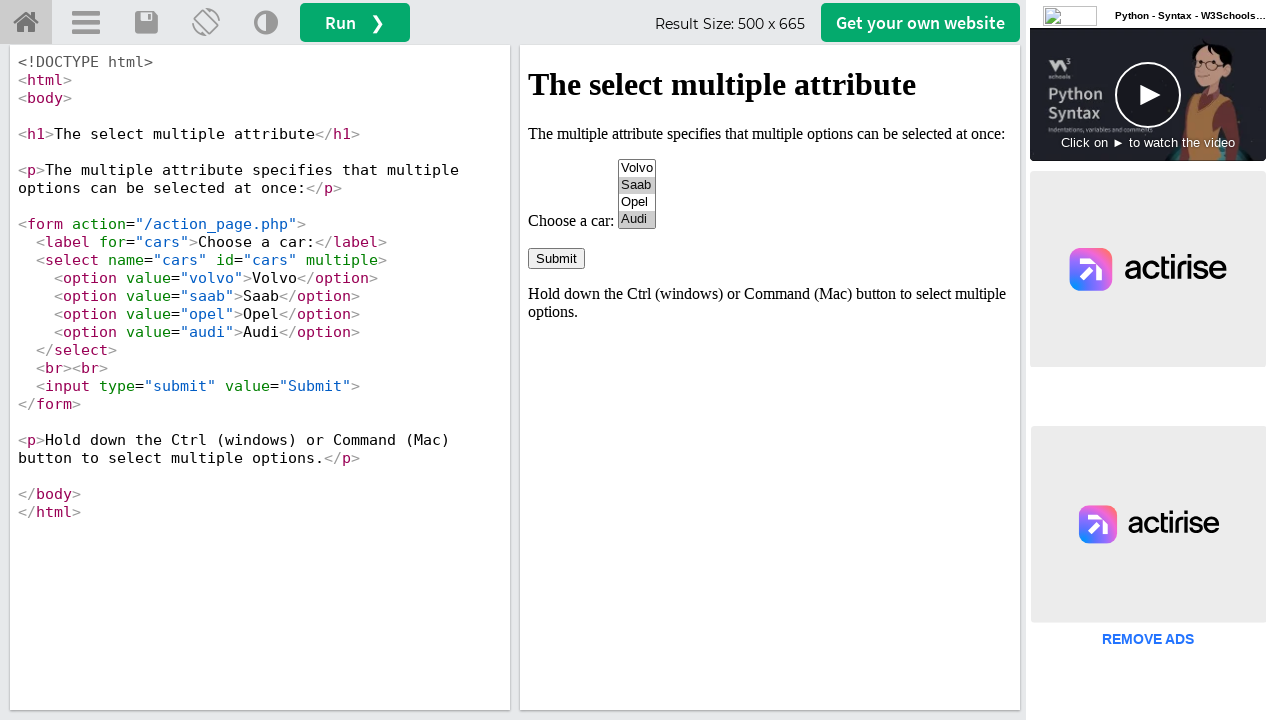

Deselected 'Audi' by reselecting only the other options
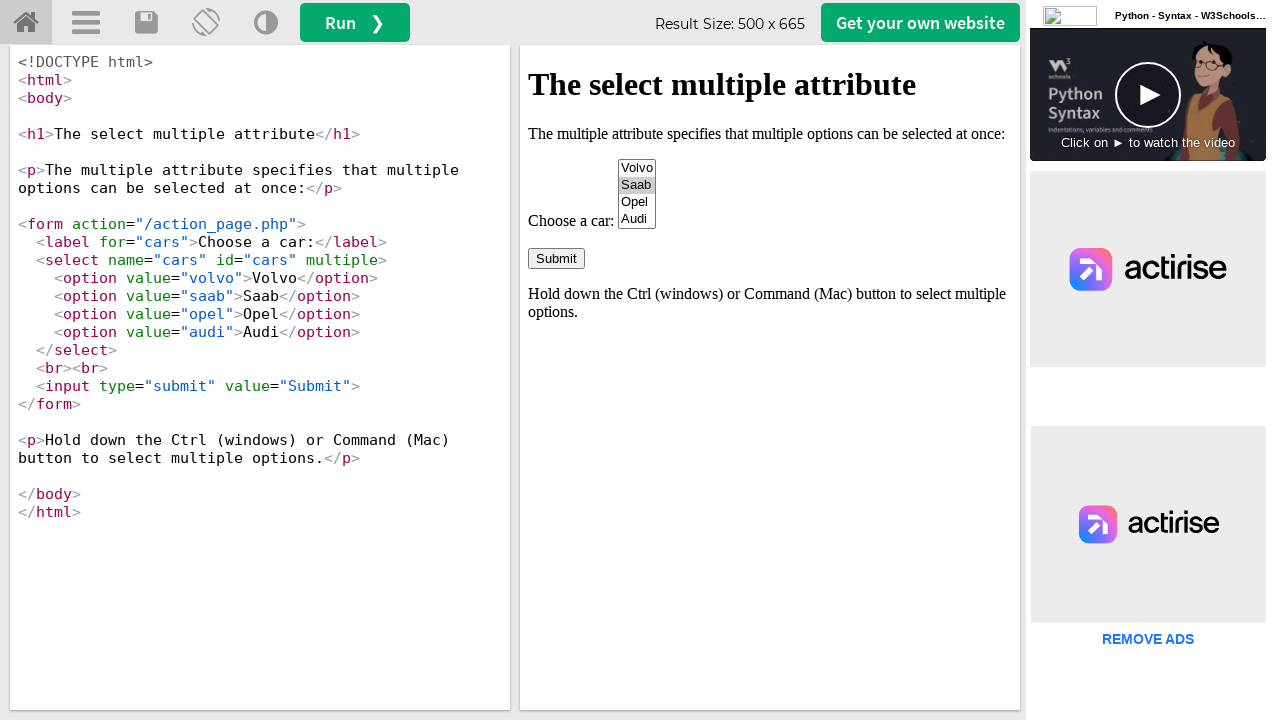

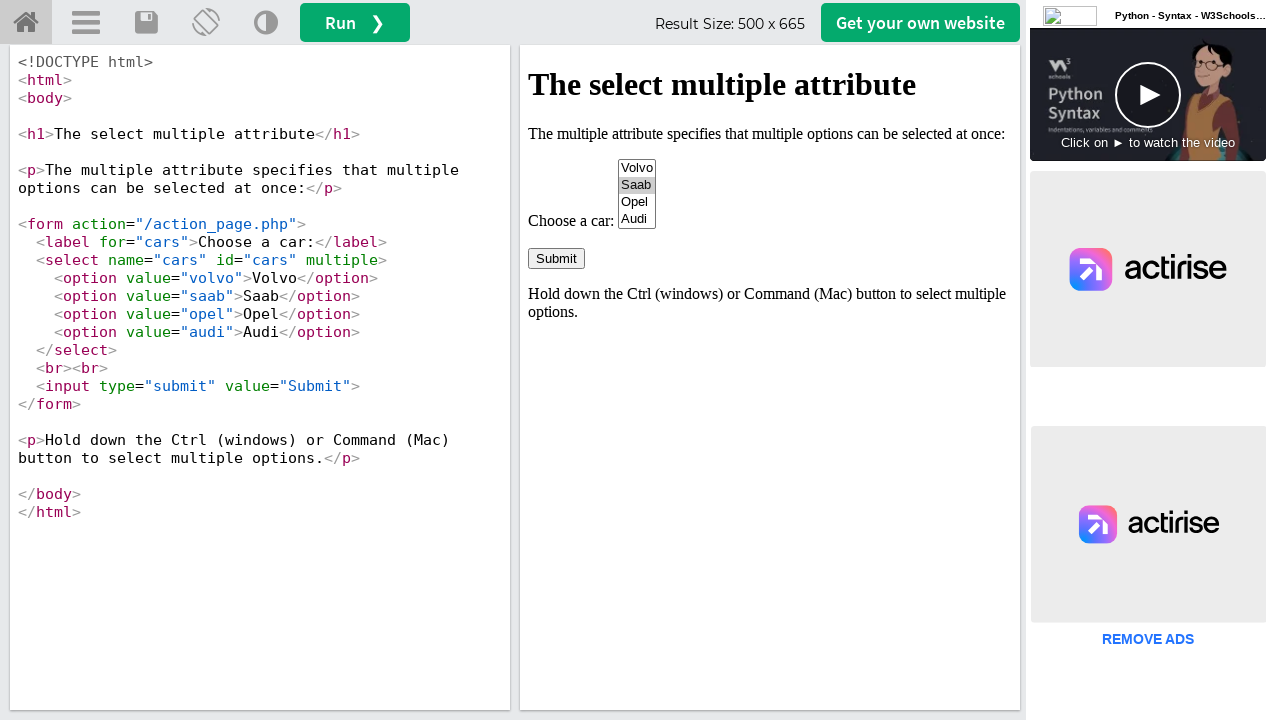